Tests web table functionality on DEMOQA by adding a new record, searching for it, editing it, and verifying the changes

Starting URL: https://demoqa.com/

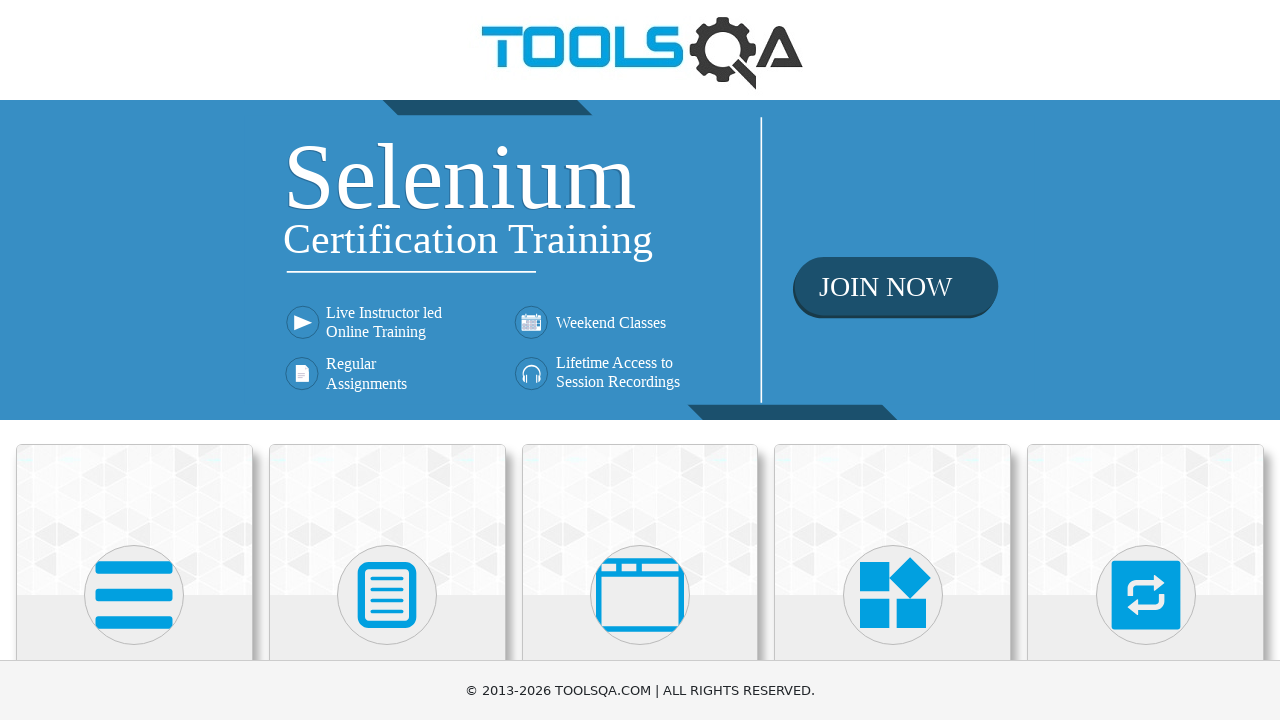

Clicked on Elements section at (134, 360) on text=Elements
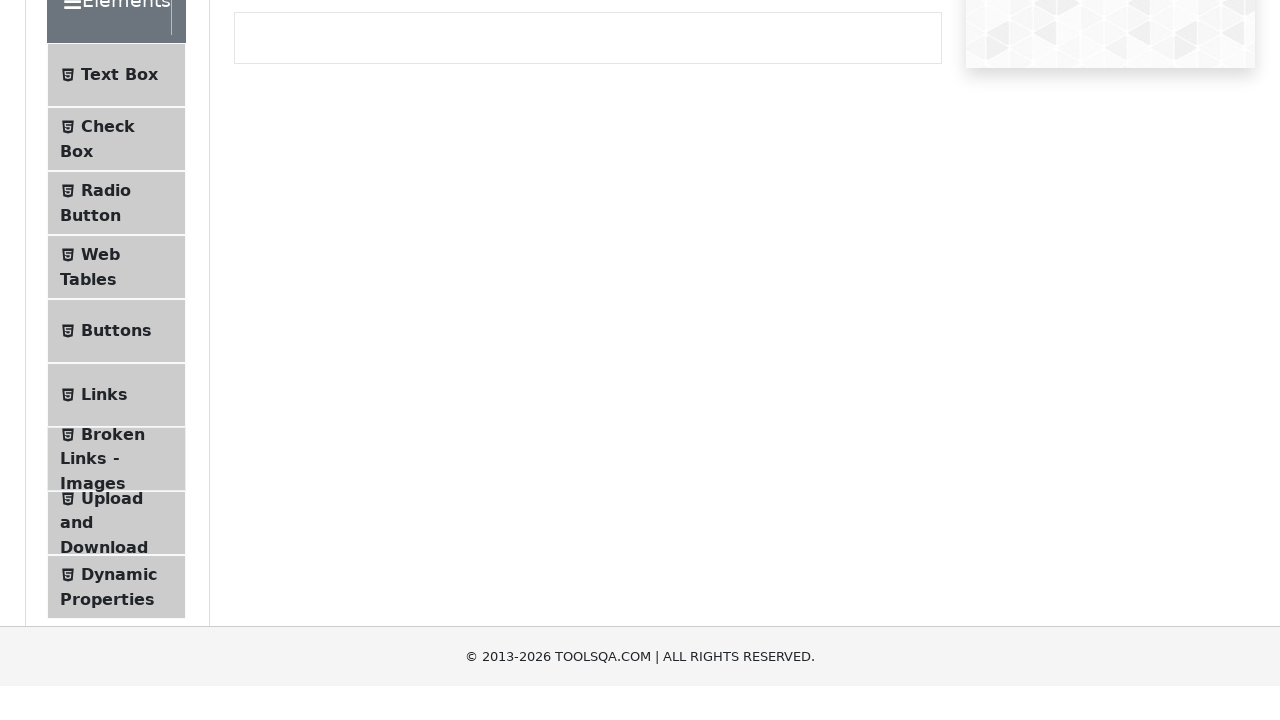

Clicked on Web Tables menu item at (100, 440) on span:has-text('Web Tables')
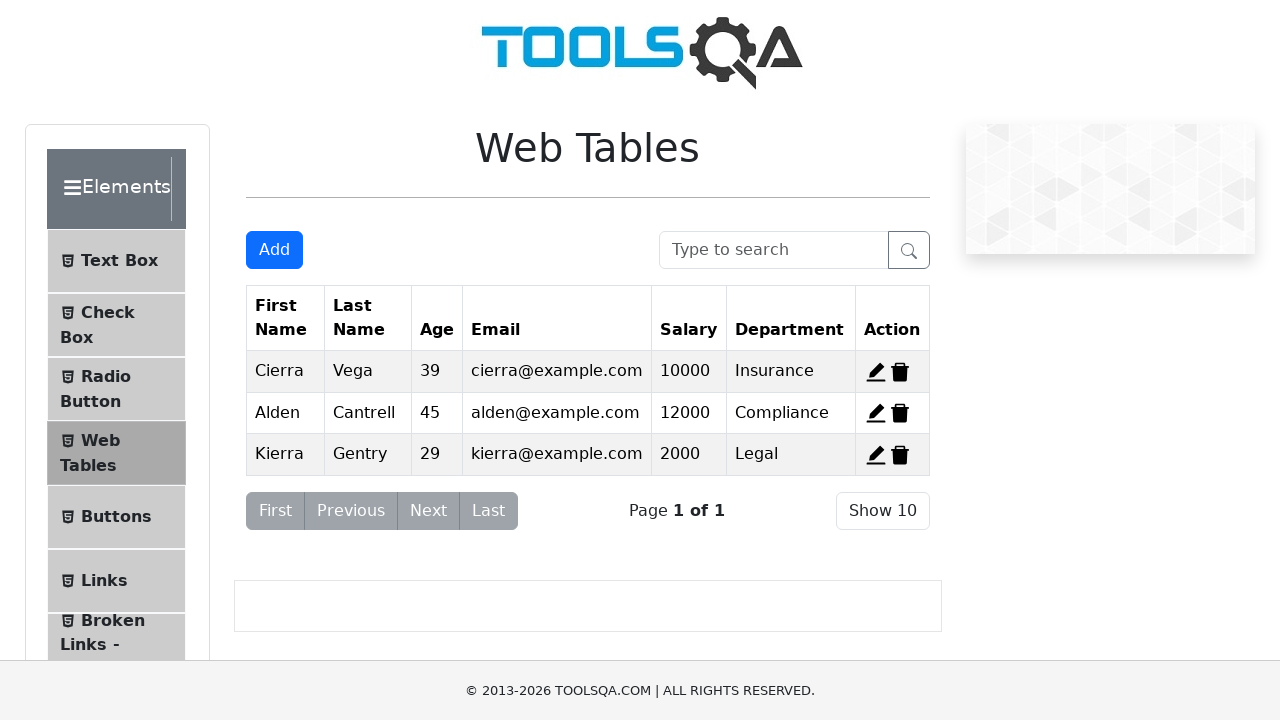

Clicked Add button to open registration form at (274, 250) on button:has-text('Add')
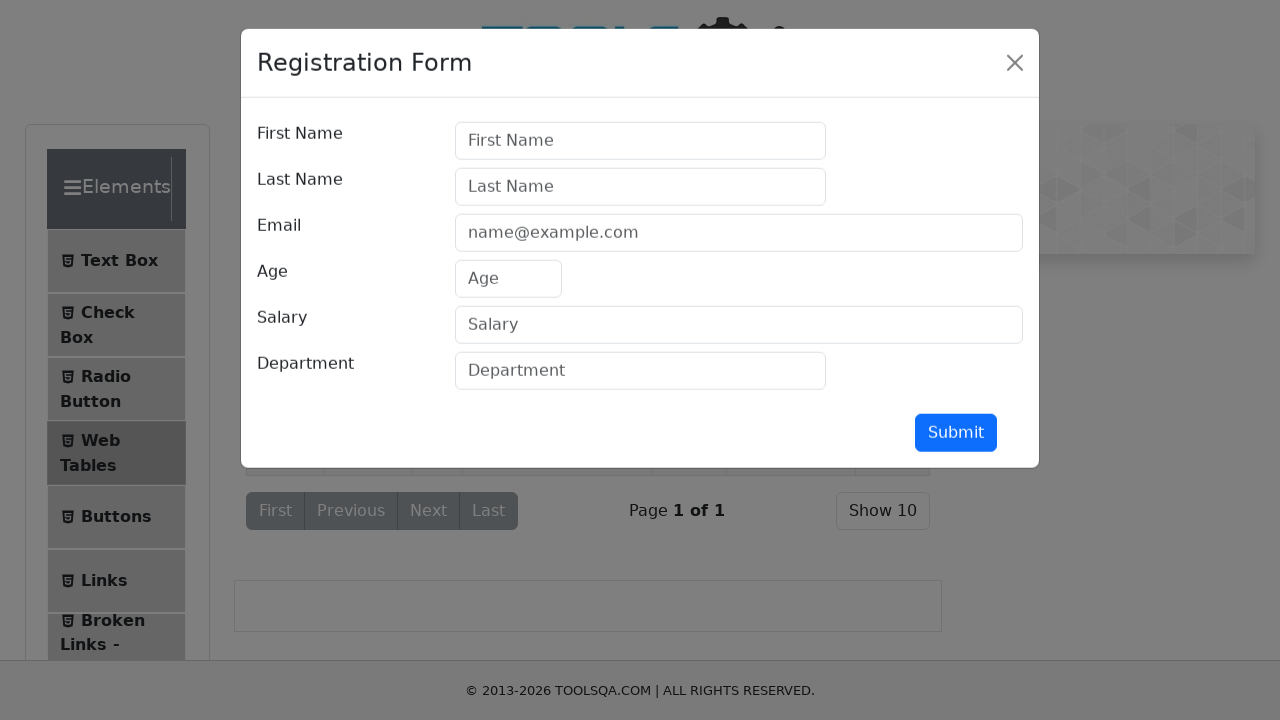

Filled firstName field with 'Coba' on input#firstName
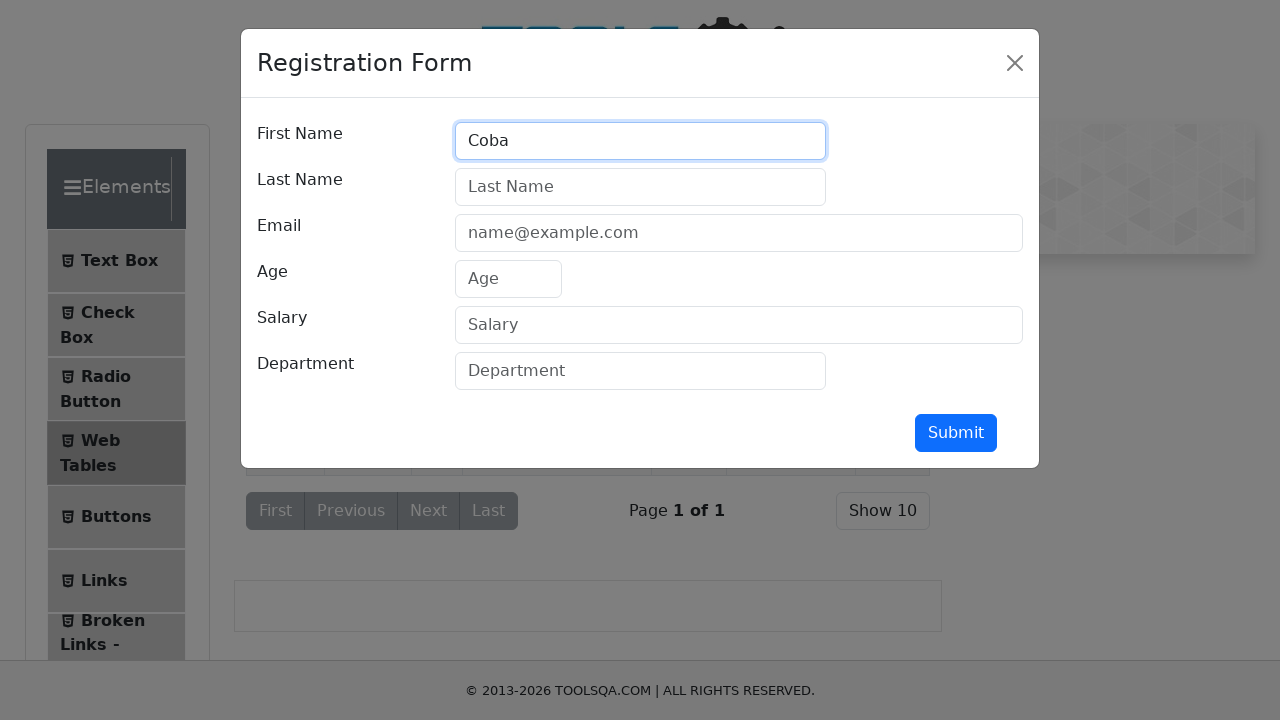

Filled lastName field with 'Satu' on input#lastName
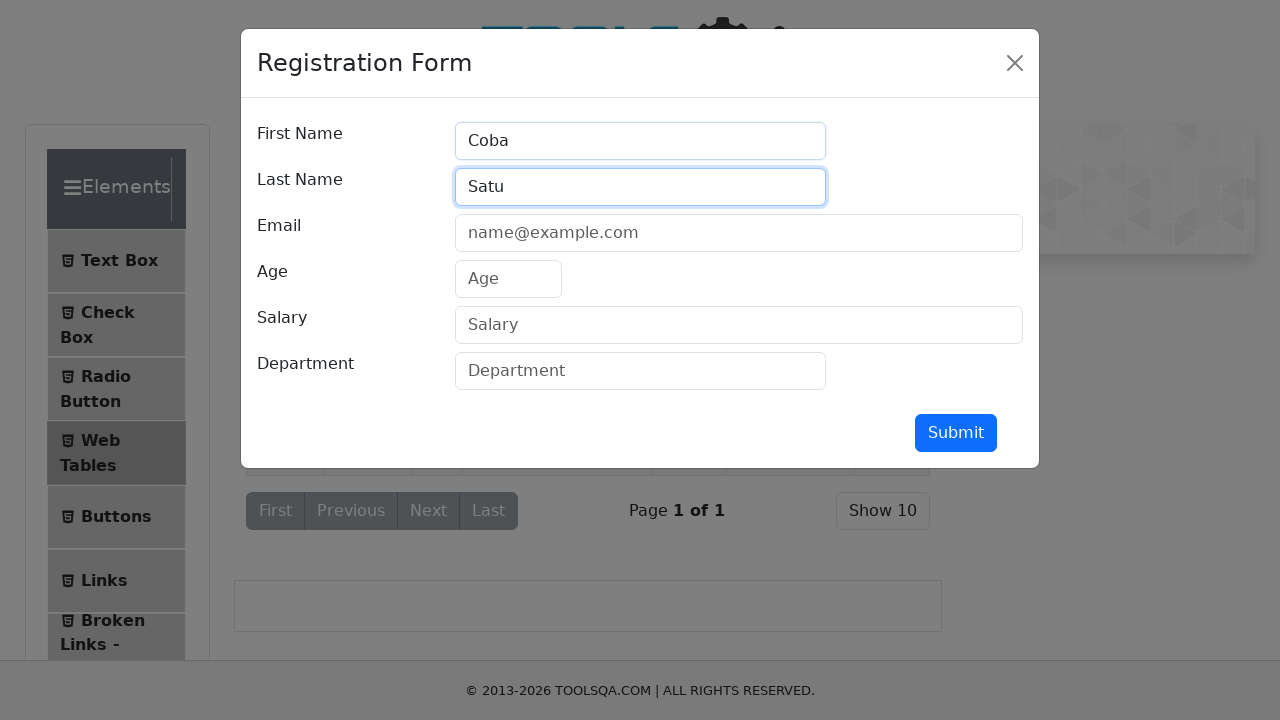

Filled email field with 'coba@gmail.com' on input#userEmail
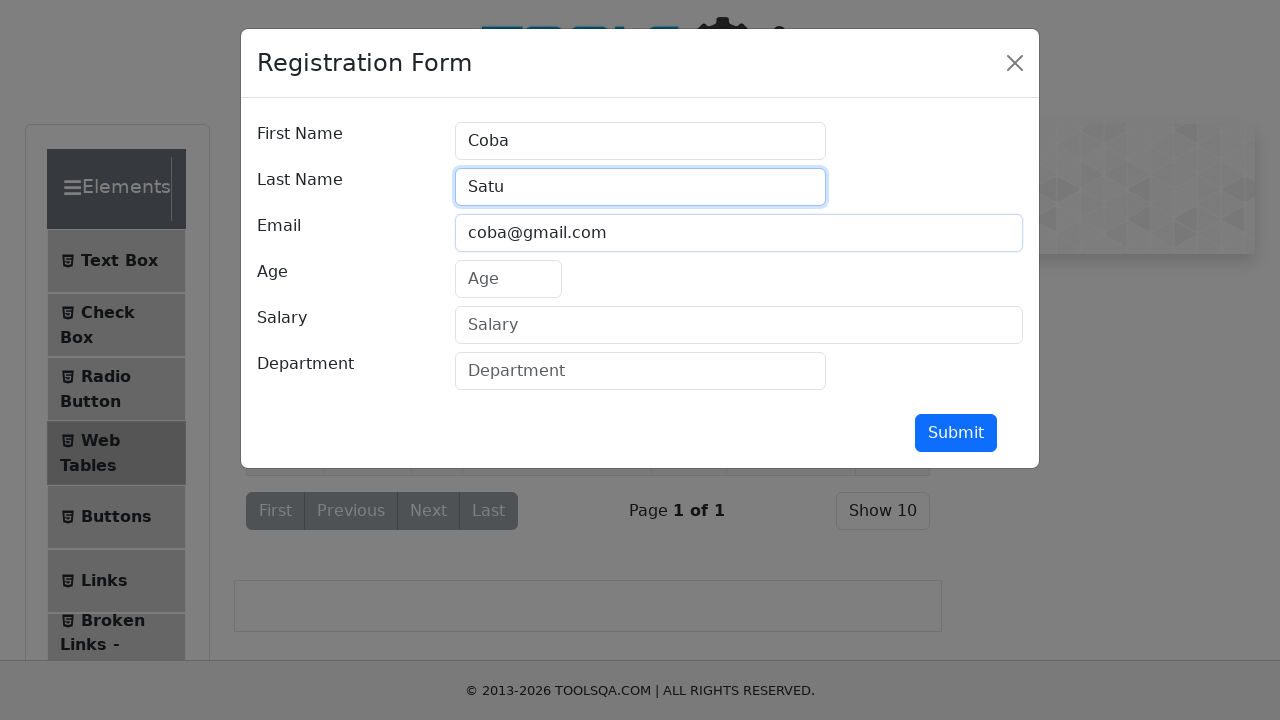

Filled age field with '22' on input#age
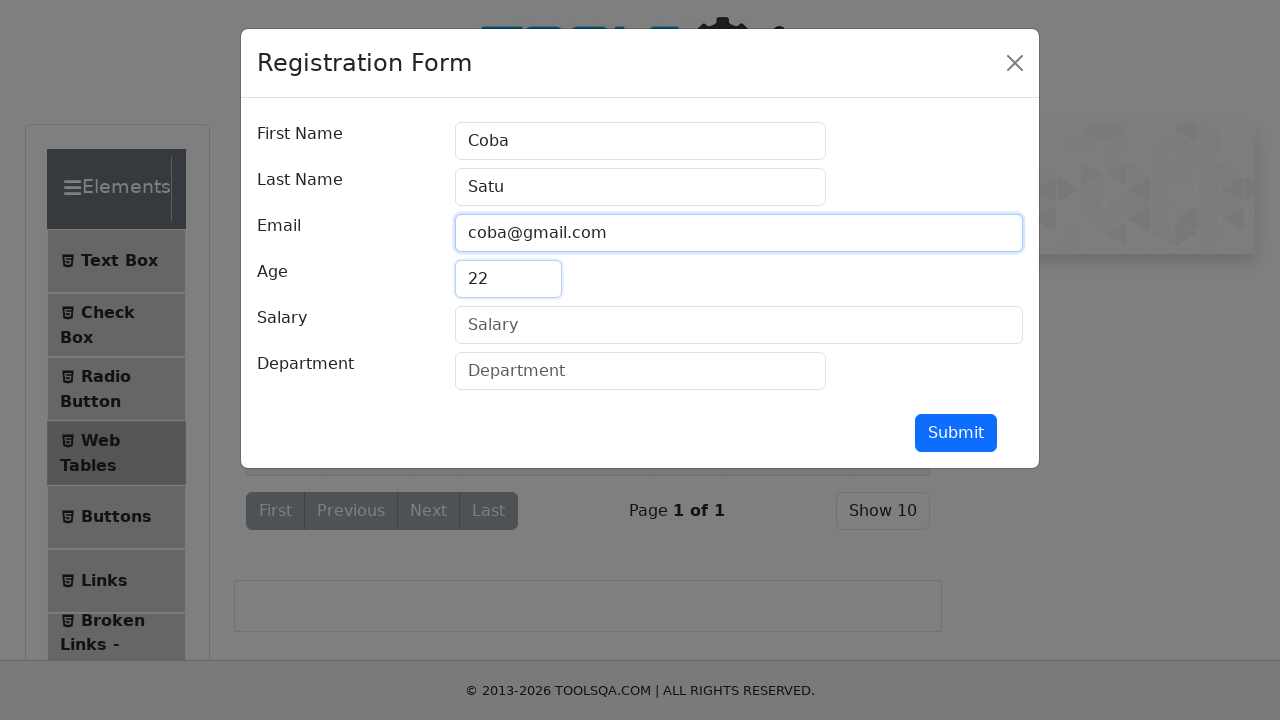

Filled salary field with '20000000' on input#salary
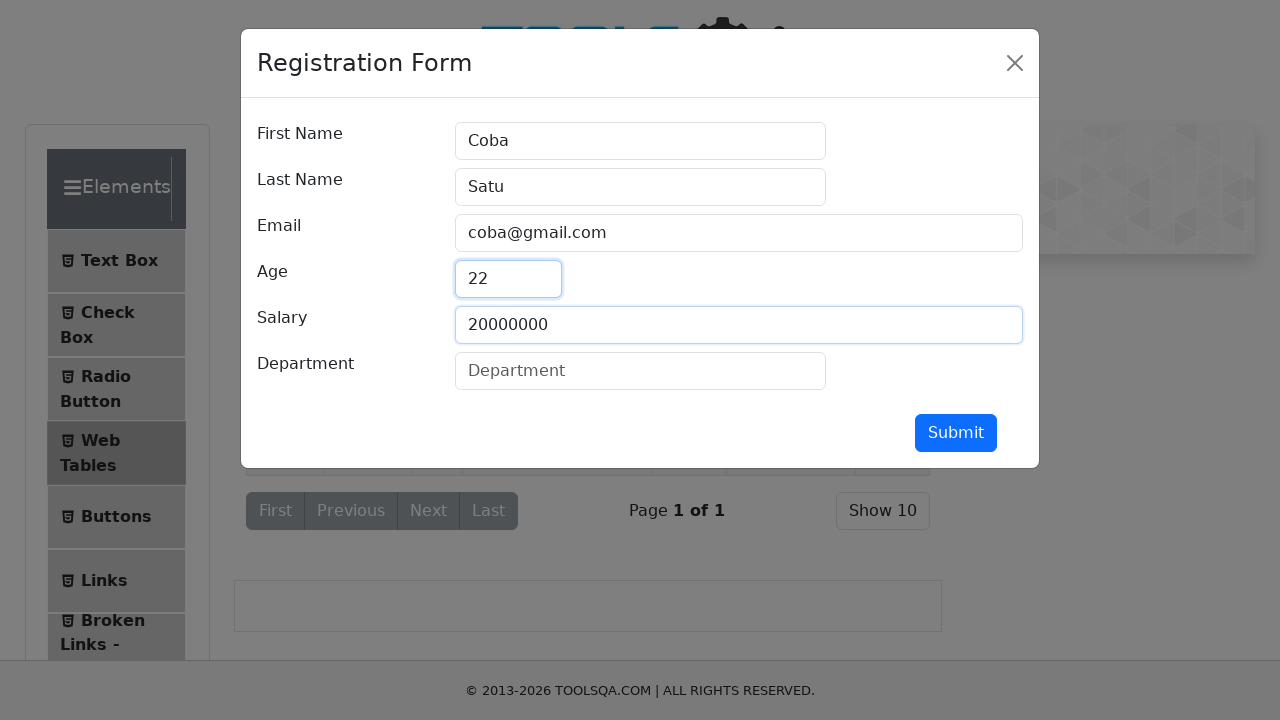

Filled department field with 'Technology' on input#department
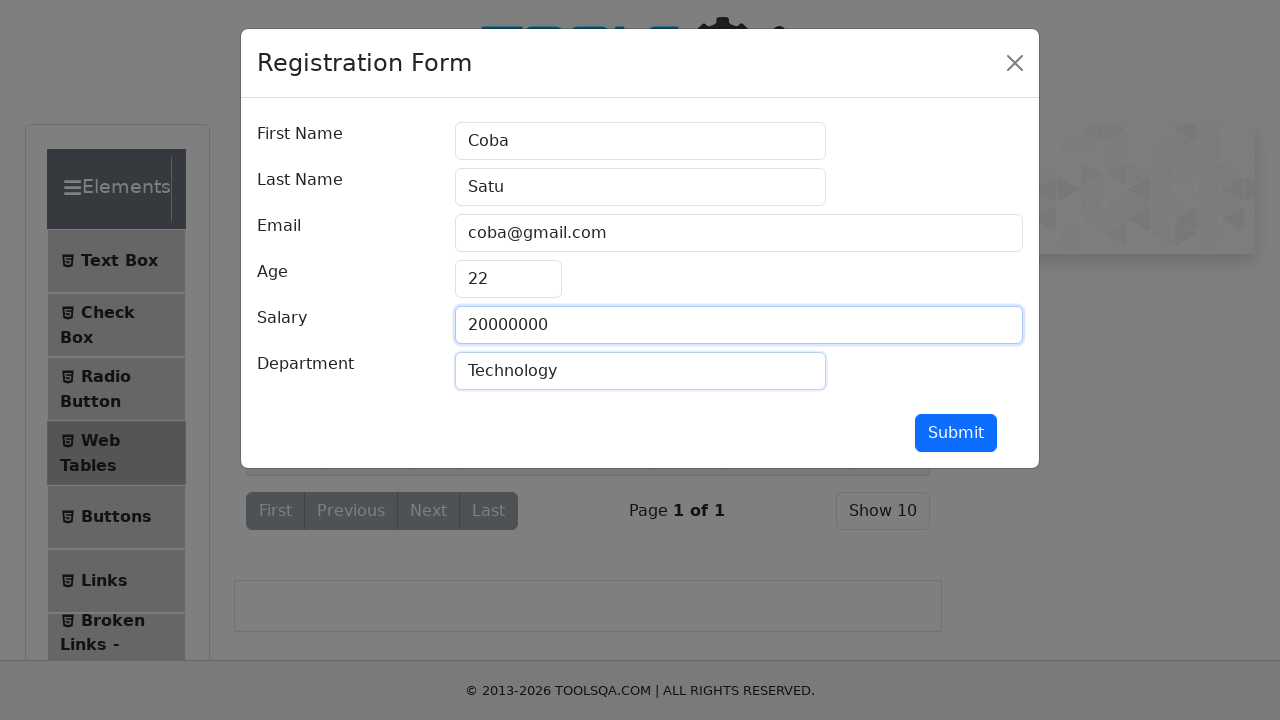

Submitted the registration form at (956, 433) on button#submit
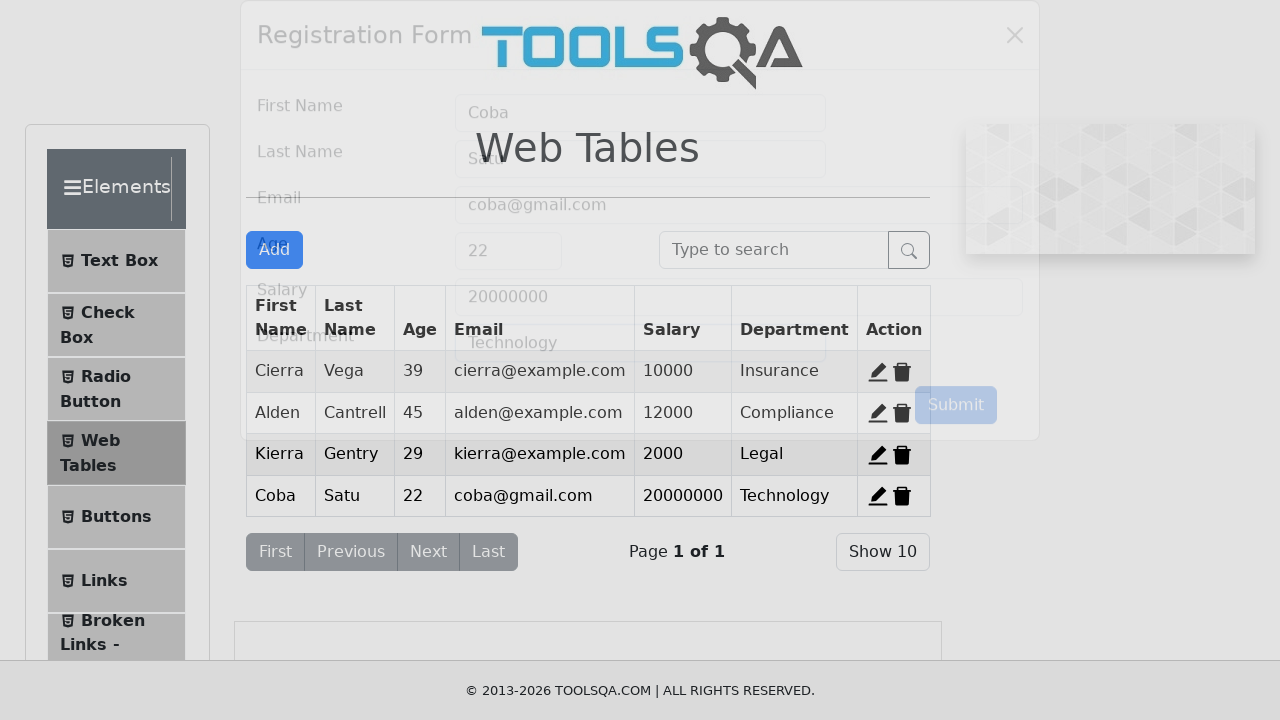

Searched for 'coba' in search box on input#searchBox
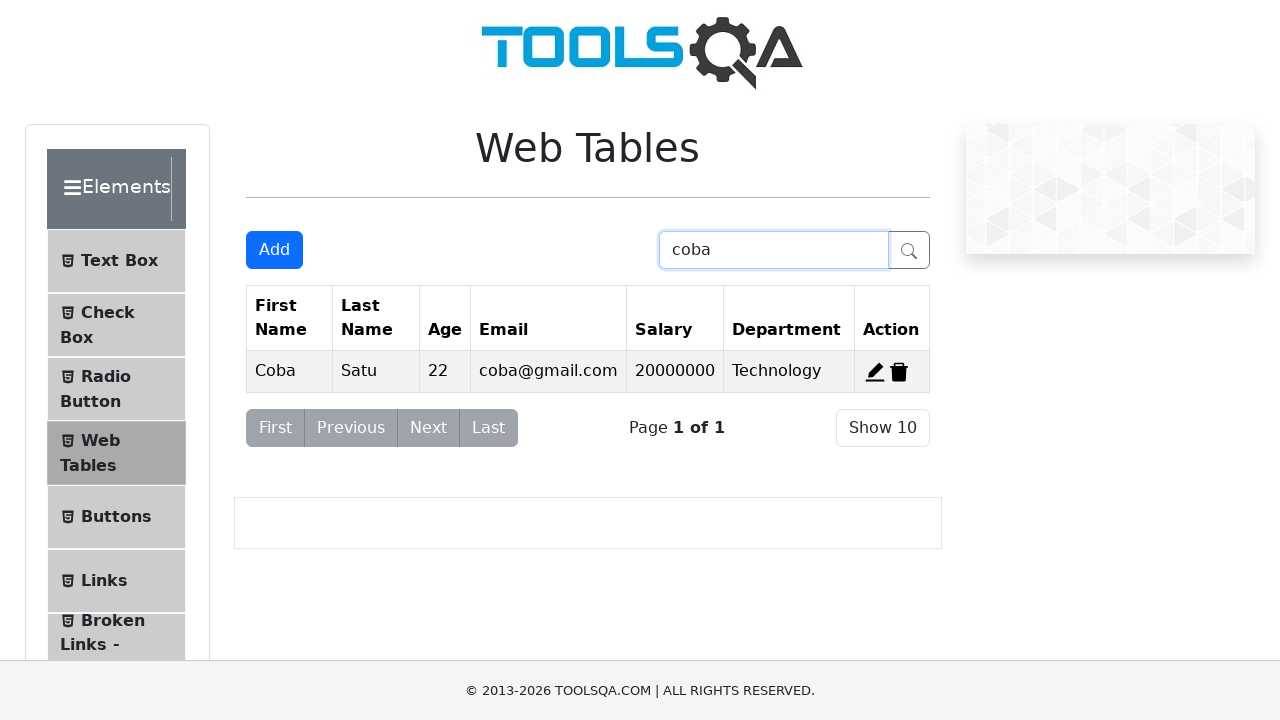

Clicked on 'Coba' cell to verify record exists at (290, 371) on text=Coba
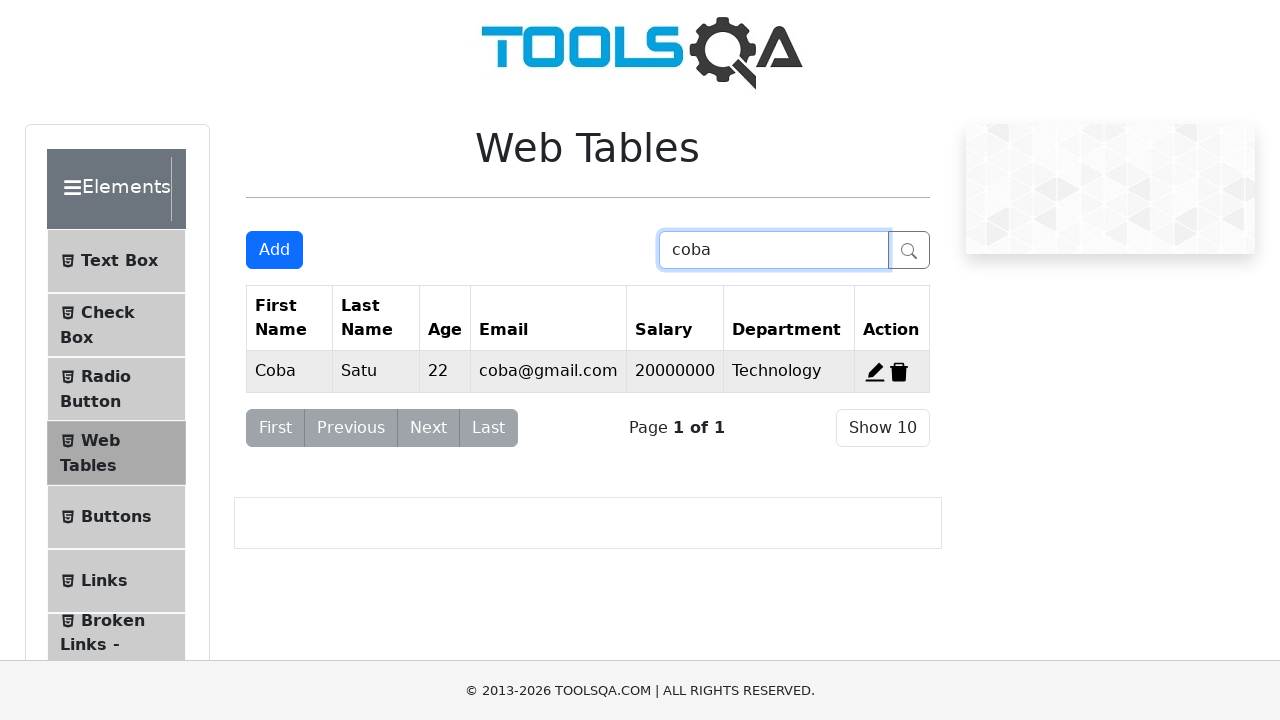

Clicked on 'Satu' cell to verify last name at (376, 371) on text=Satu
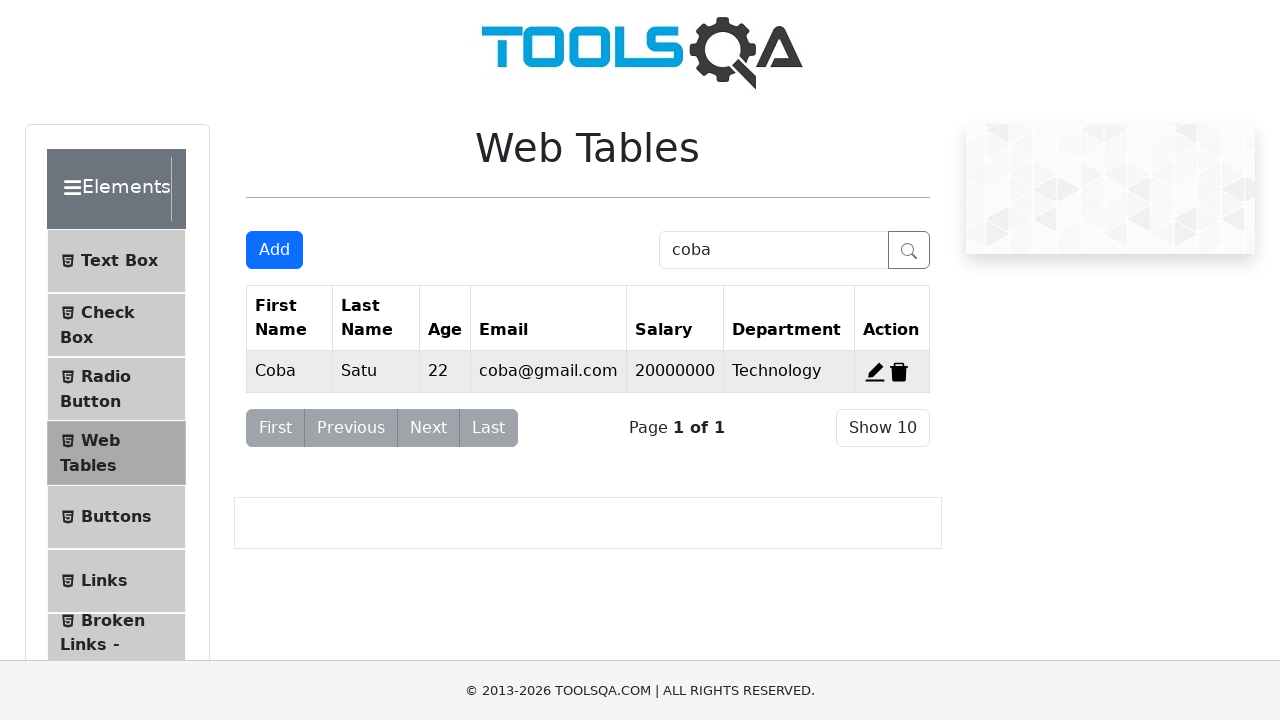

Clicked on '22' cell to verify age at (445, 371) on text=22
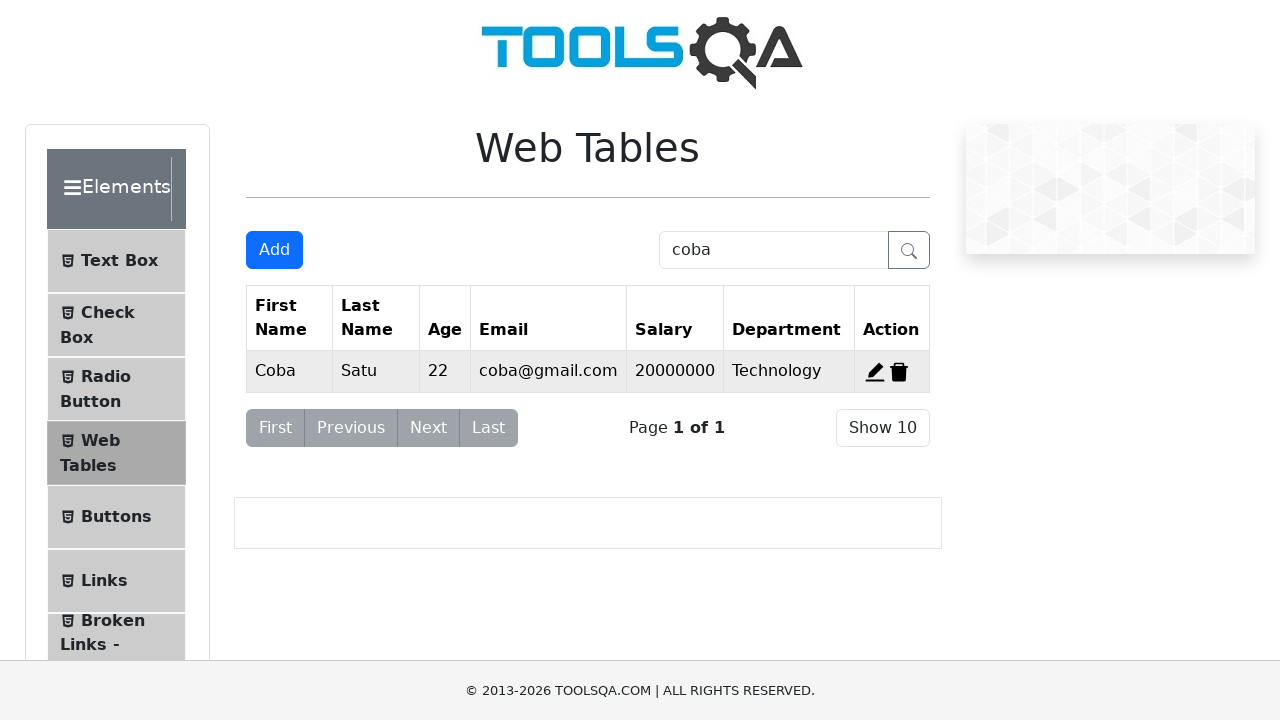

Clicked on 'coba@gmail.com' cell to verify email at (548, 371) on text=coba@gmail.com
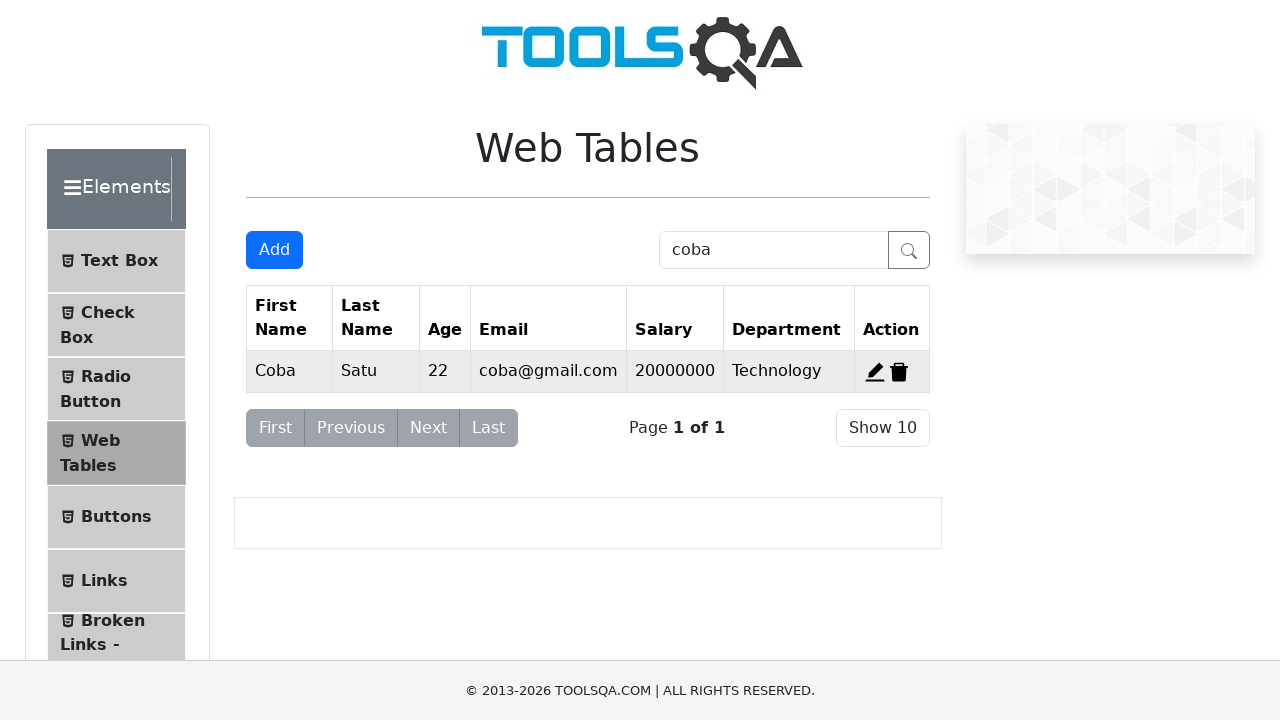

Clicked on '20000000' cell to verify salary at (675, 371) on text=20000000
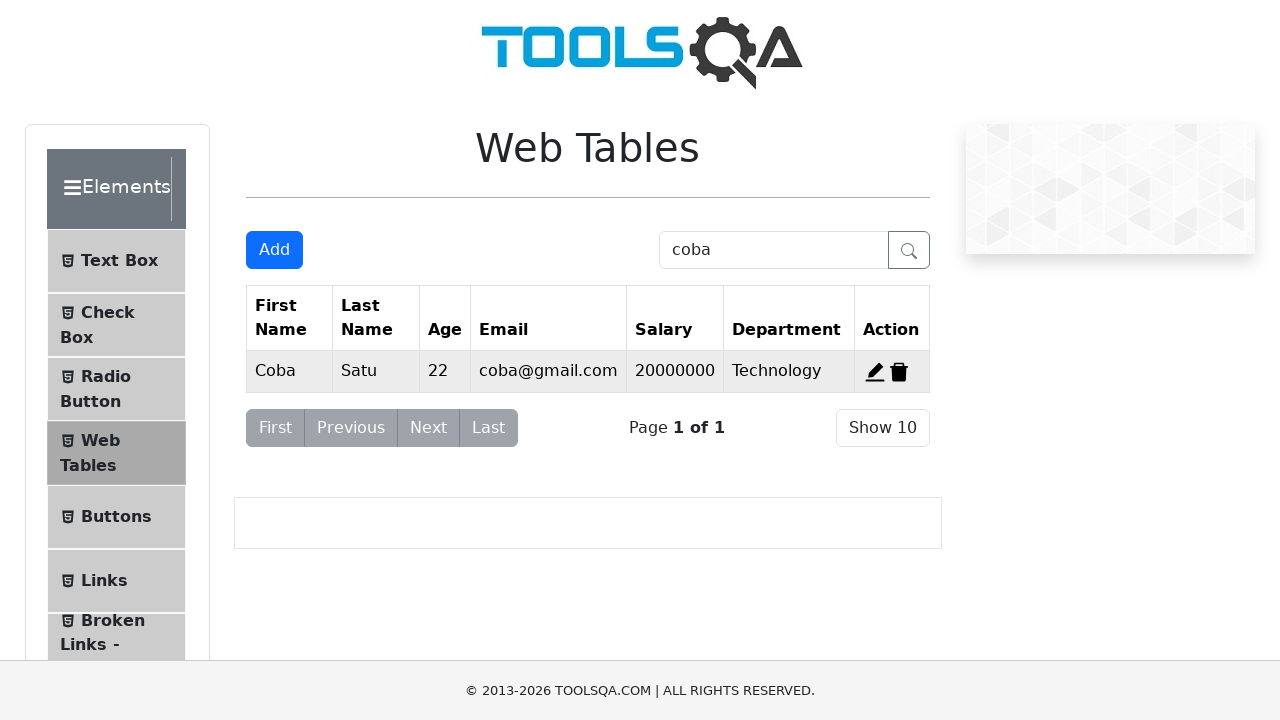

Clicked on 'Technology' cell to verify department at (789, 371) on text=Technology
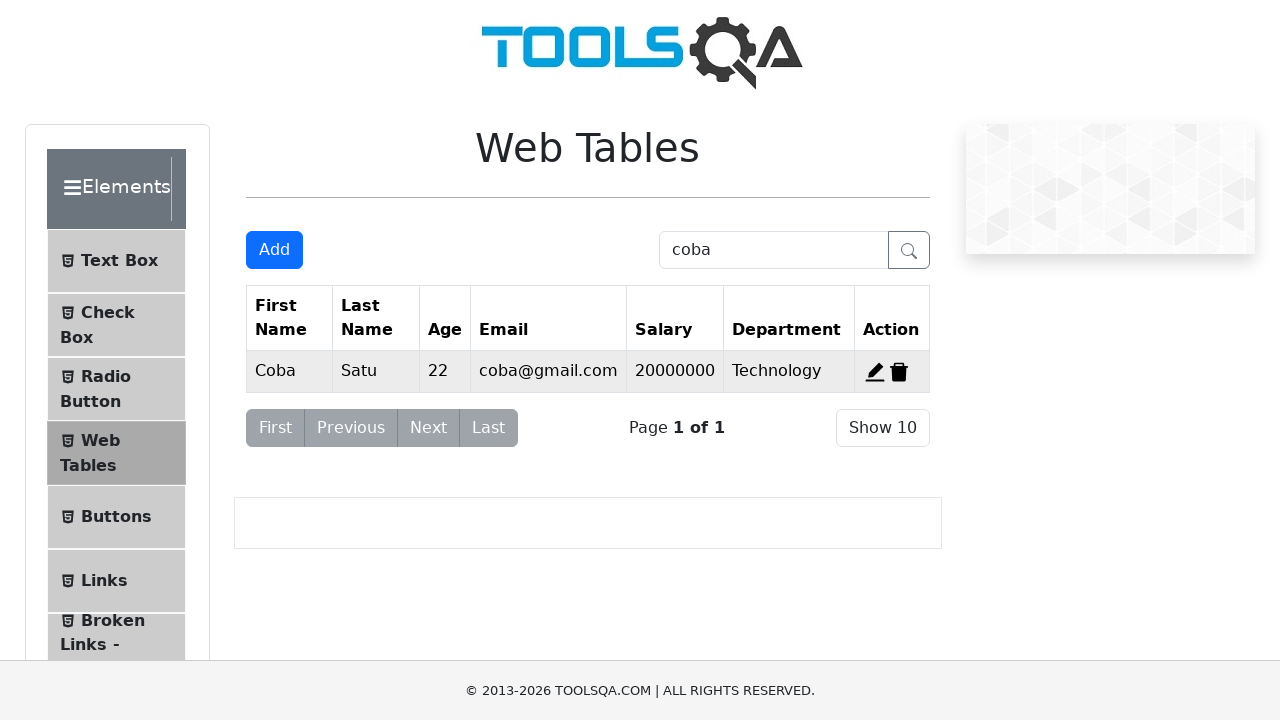

Clicked edit button (pencil icon) for the record at (875, 372) on span[id*='edit-record']
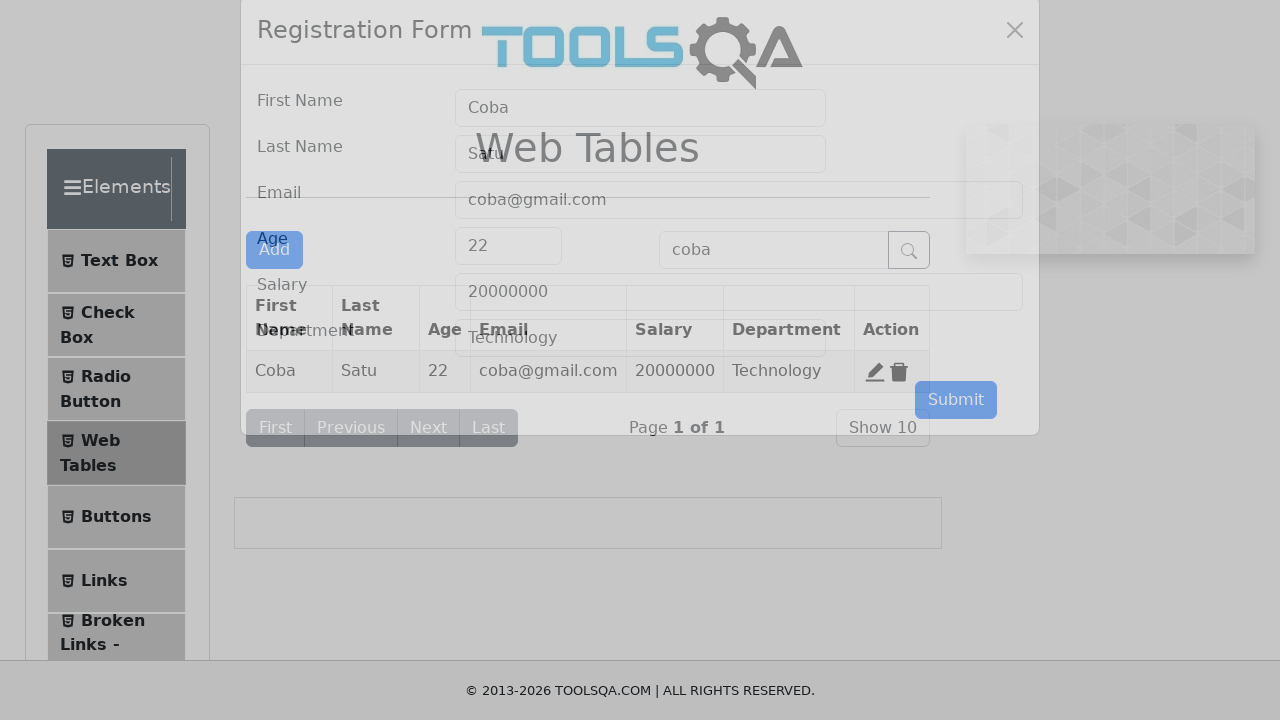

Edited firstName field to 'adnan' on input#firstName
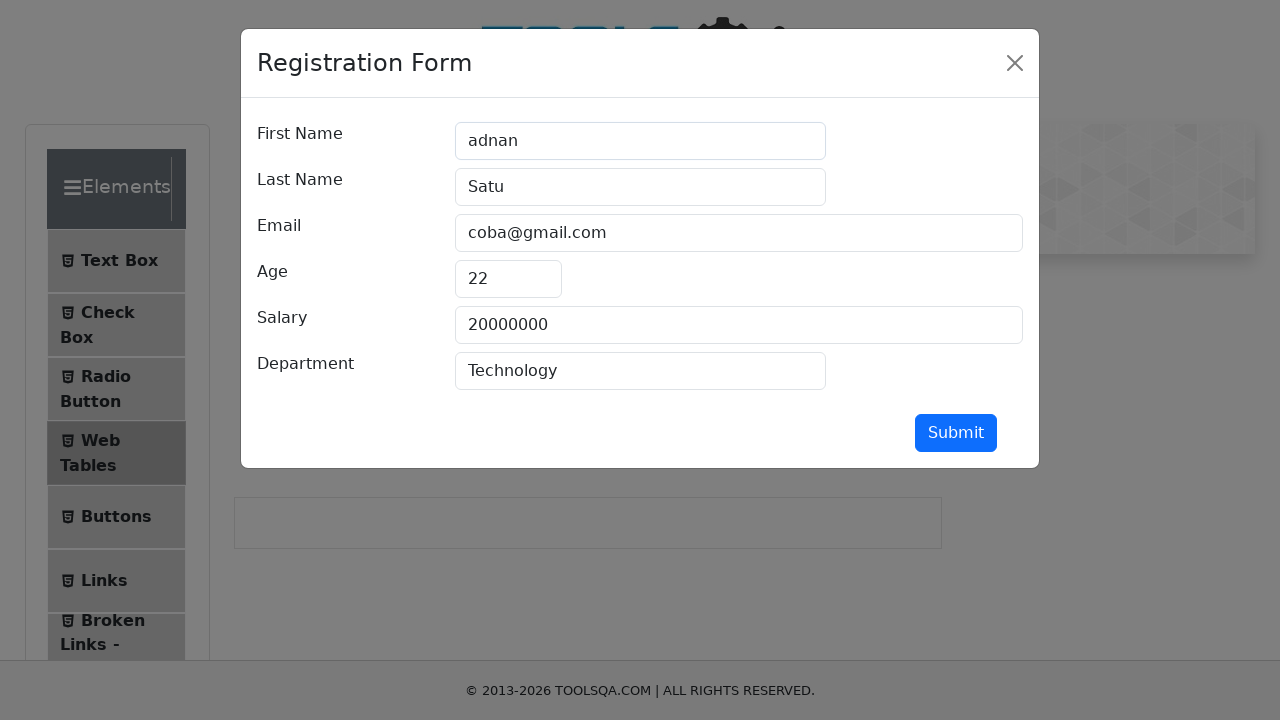

Edited lastName field to 'Dua' on input#lastName
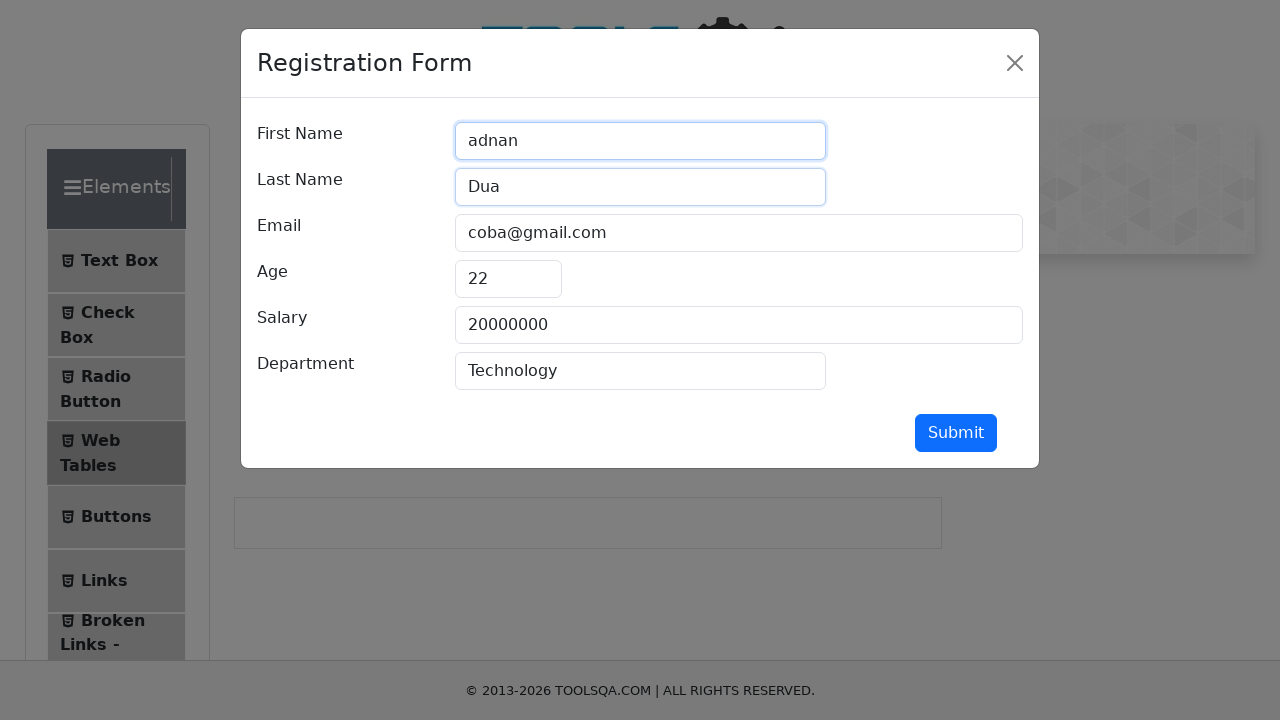

Submitted the edited form at (956, 433) on button#submit
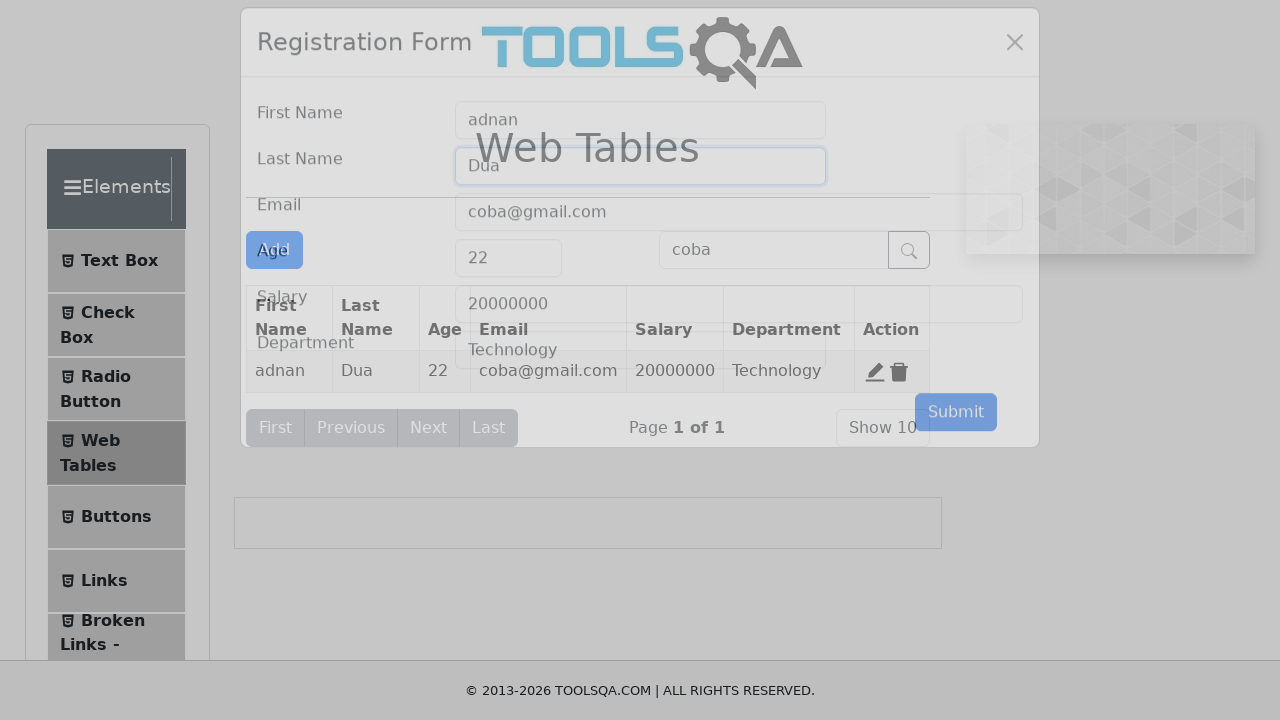

Clicked on 'adnan' cell to verify first name change at (290, 371) on text=adnan
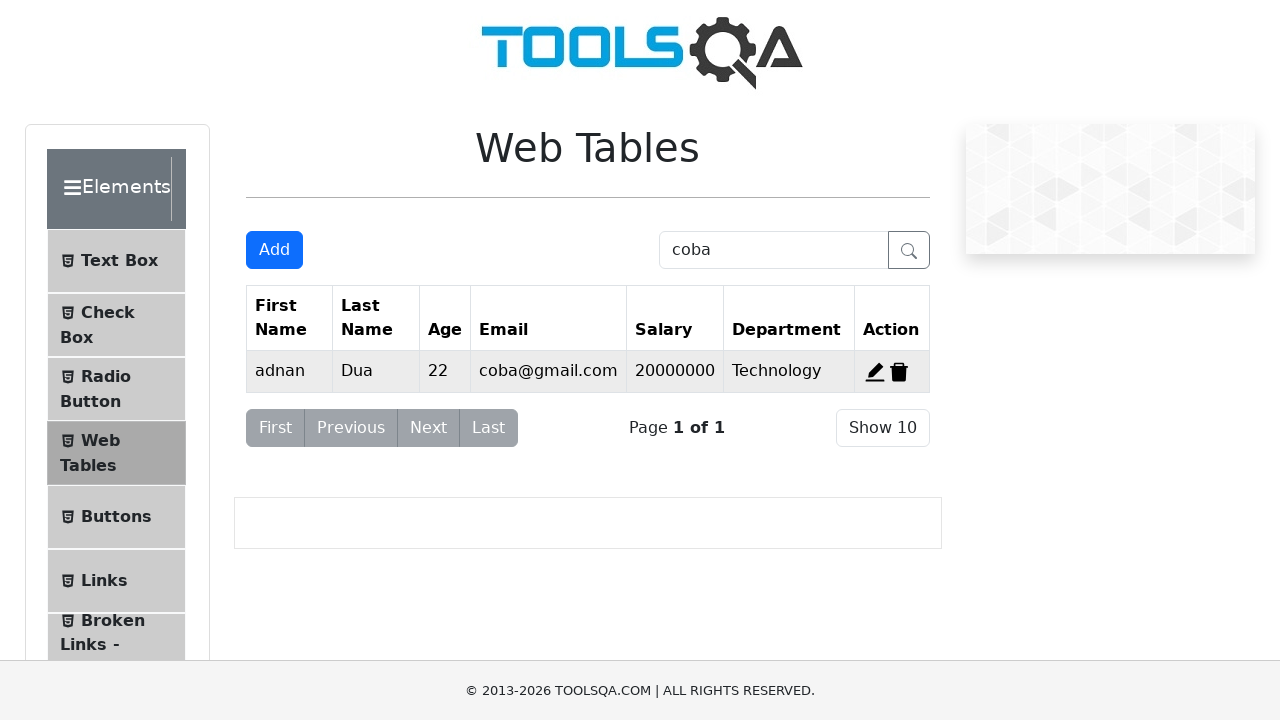

Clicked on 'Dua' cell to verify last name change at (376, 371) on text=Dua
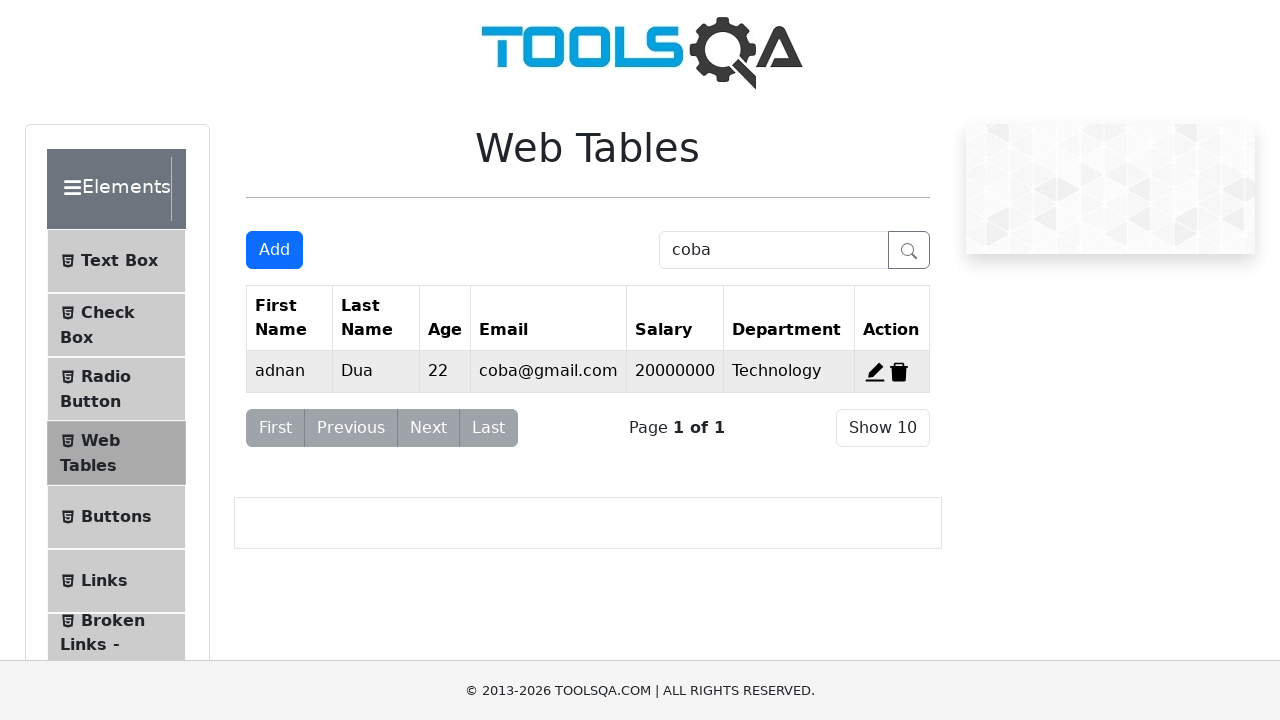

Clicked delete button (trash icon) to delete the record at (899, 372) on span[id*='delete-record']
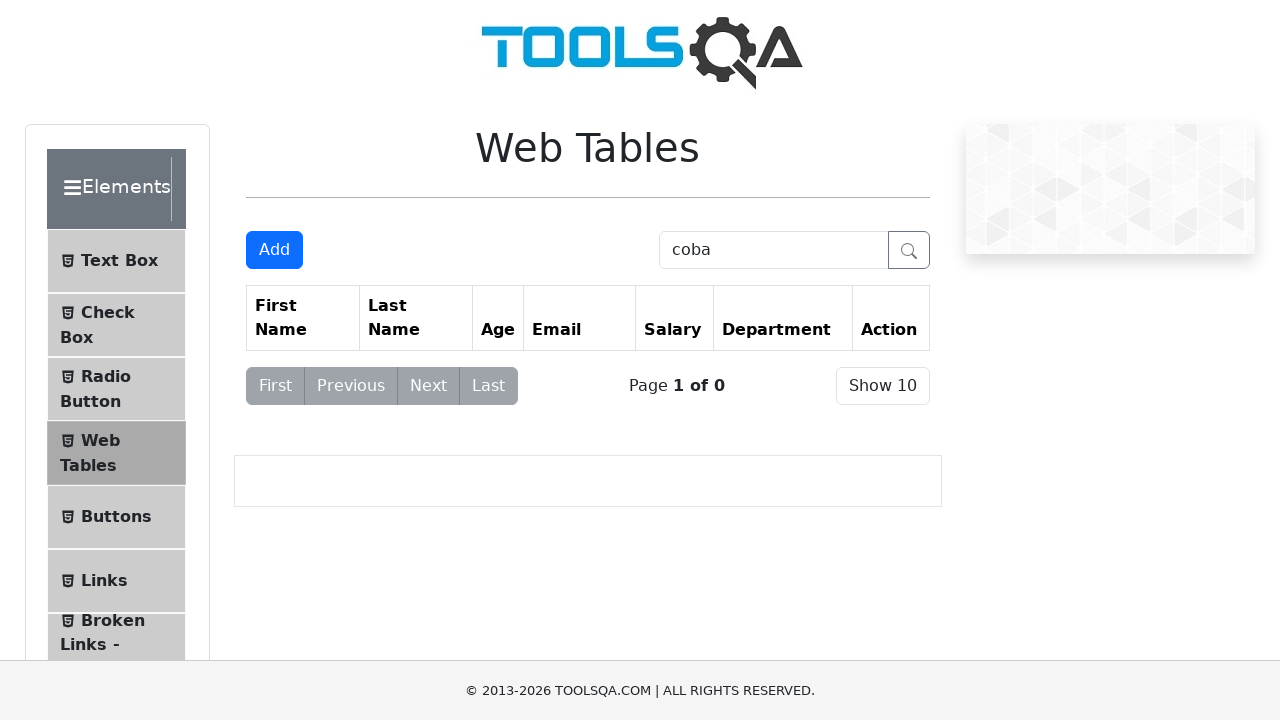

Cleared the search box on input#searchBox
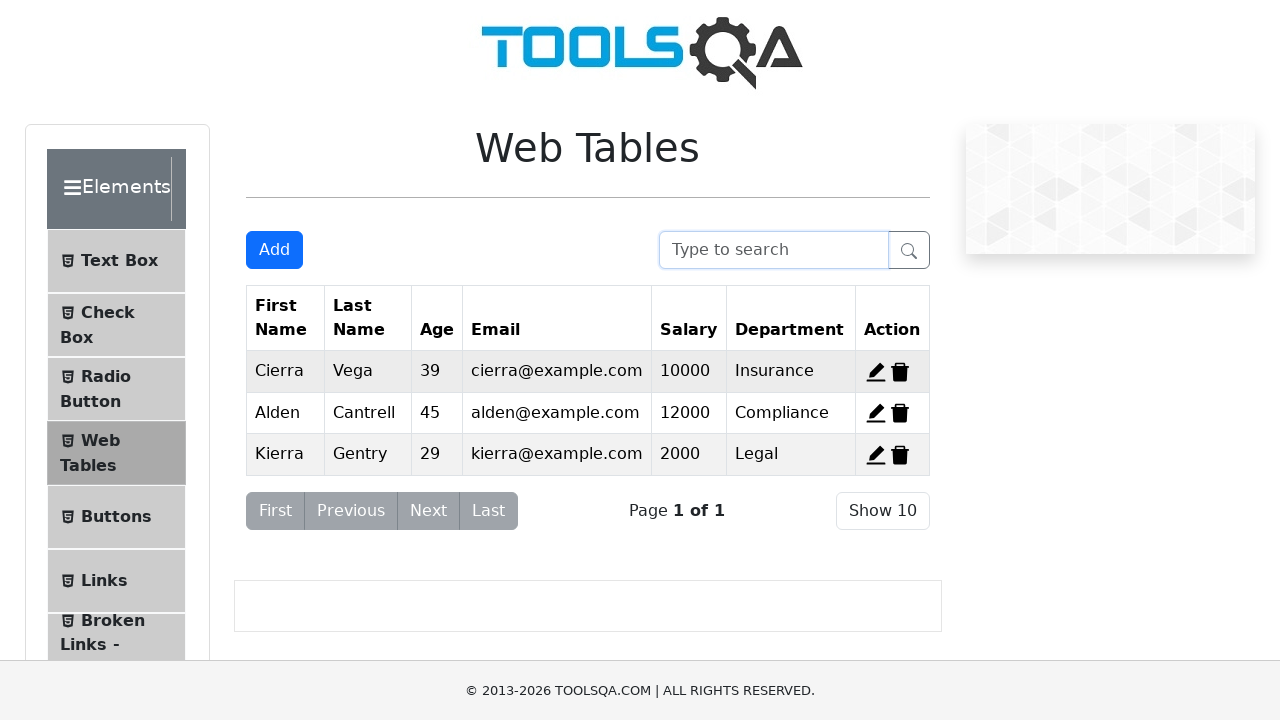

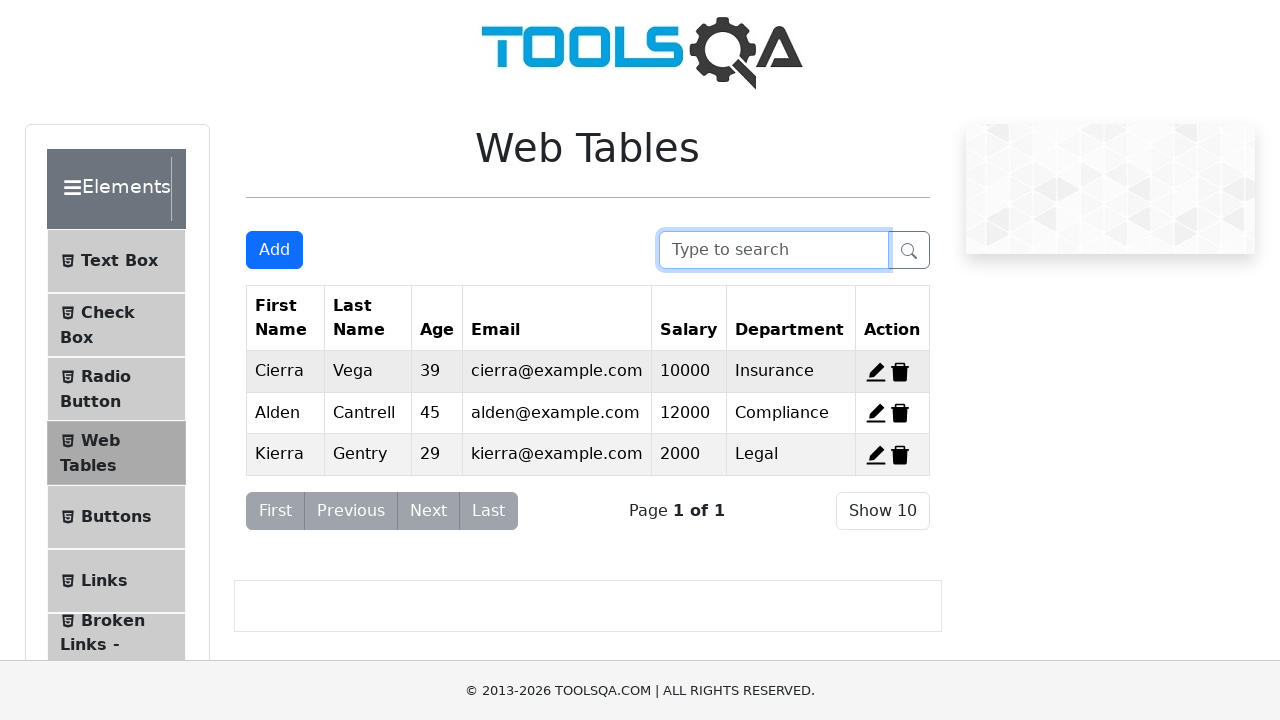